Tests a comprehensive form submission by filling out personal information including name, email, phone, address, date of birth, and selecting options from dropdowns, then submitting the form.

Starting URL: https://letcode.in/forms

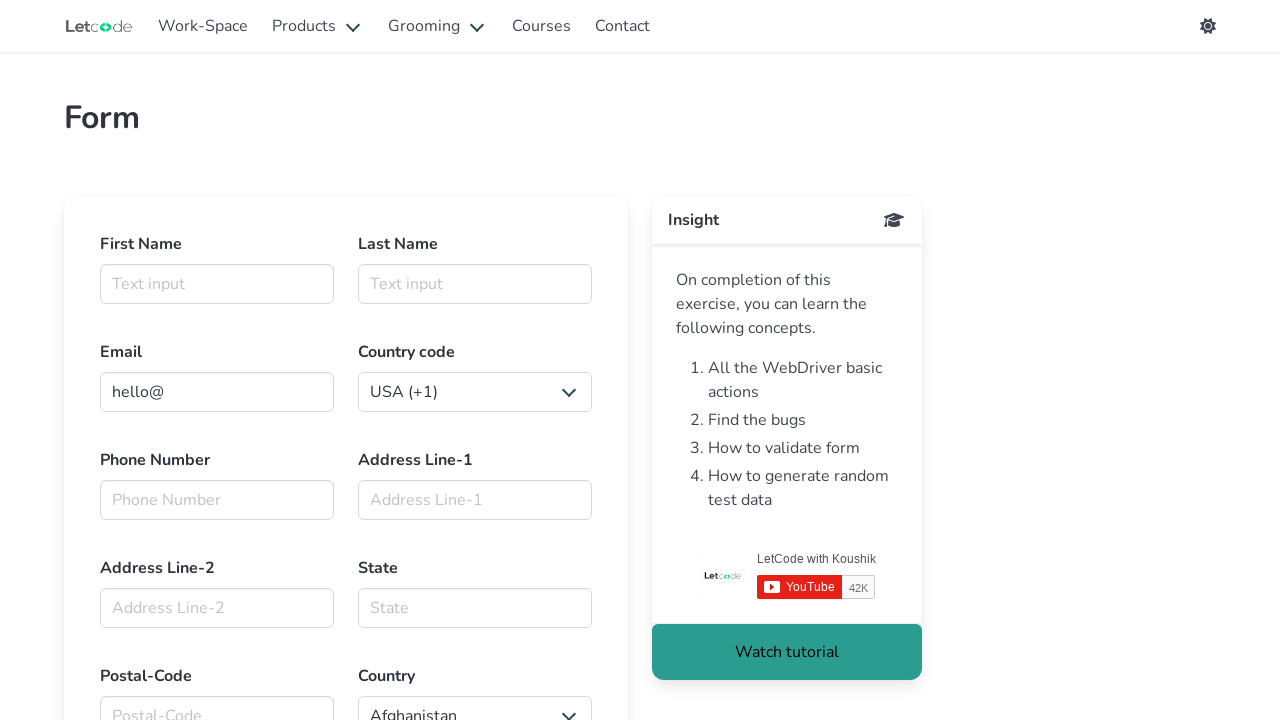

Clicked on first name field at (217, 284) on #firstname
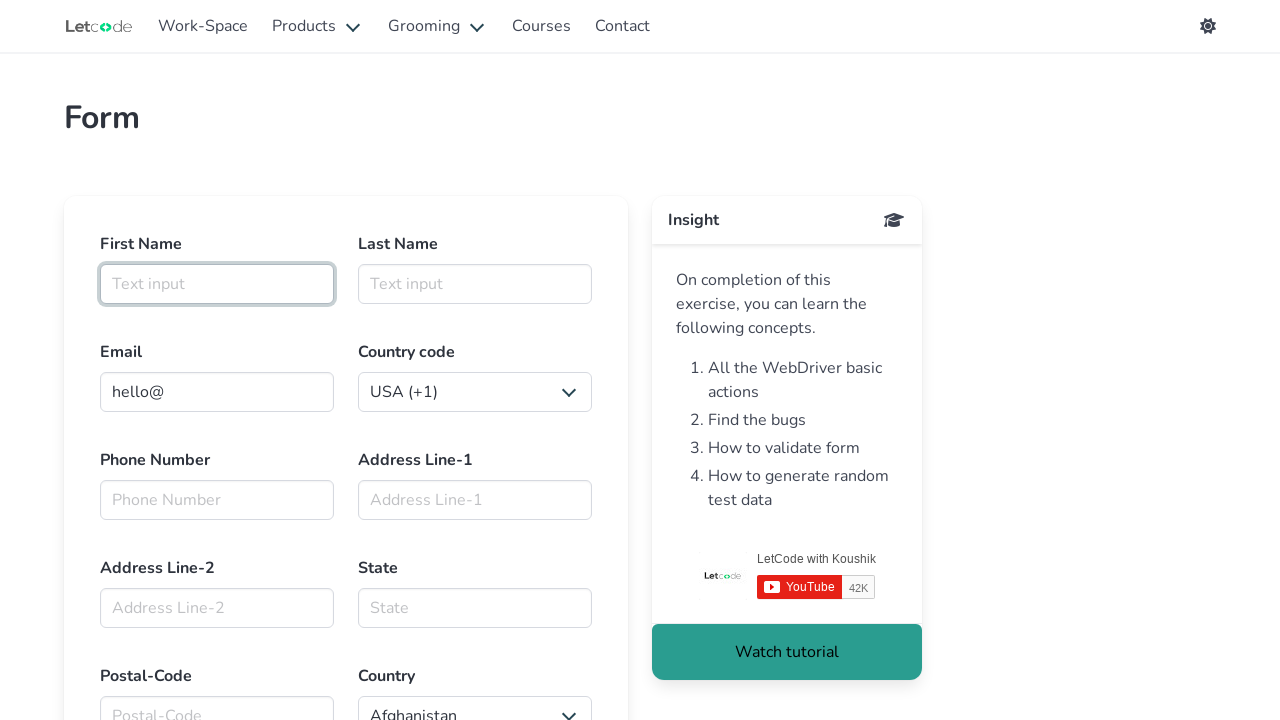

Filled first name field with 'Marcus' on #firstname
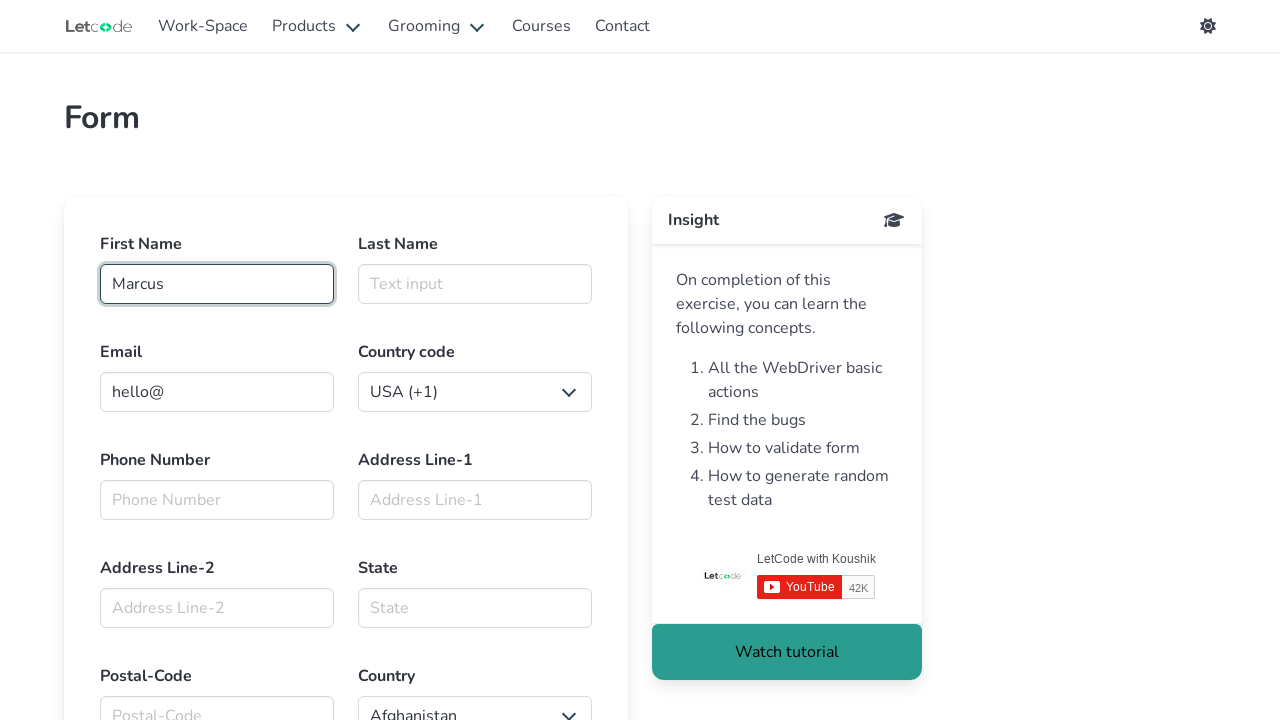

Filled last name field with 'Thompson' on #lasttname
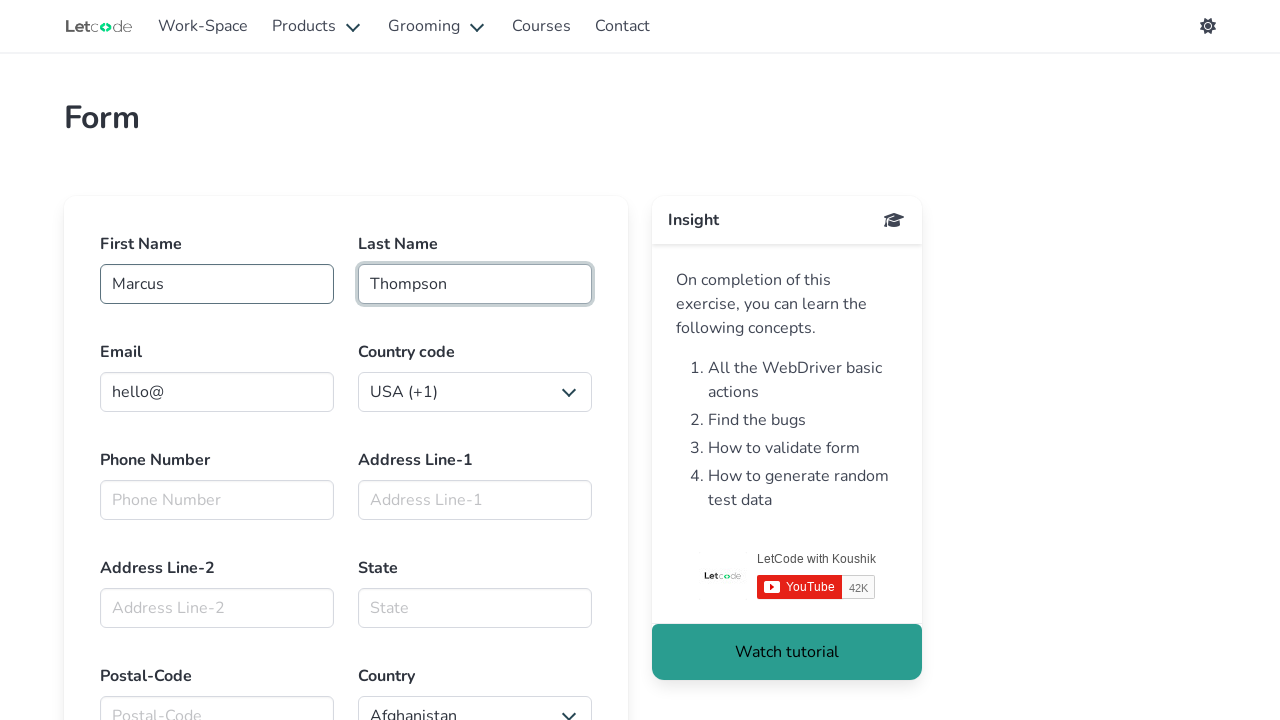

Filled email field with 'marcus.thompson@example.com' on [placeholder="Email input"]
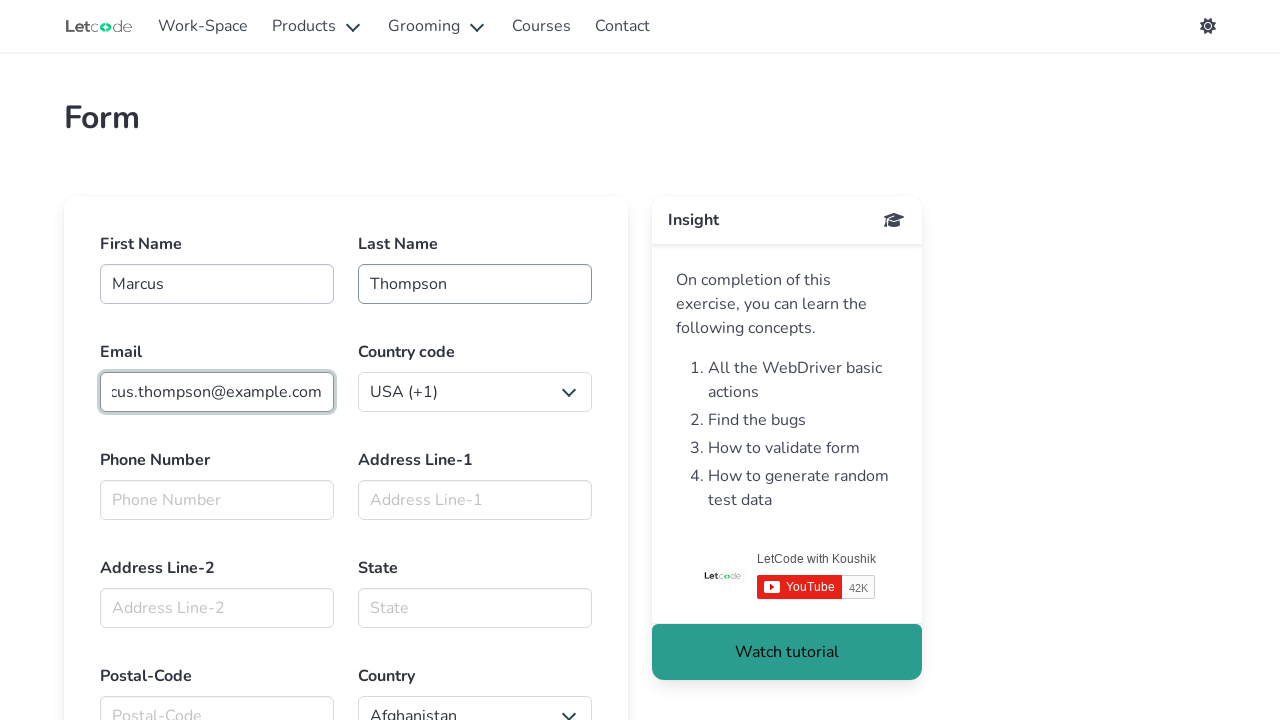

Selected country code 7 (Russia) from dropdown on select >> nth=0
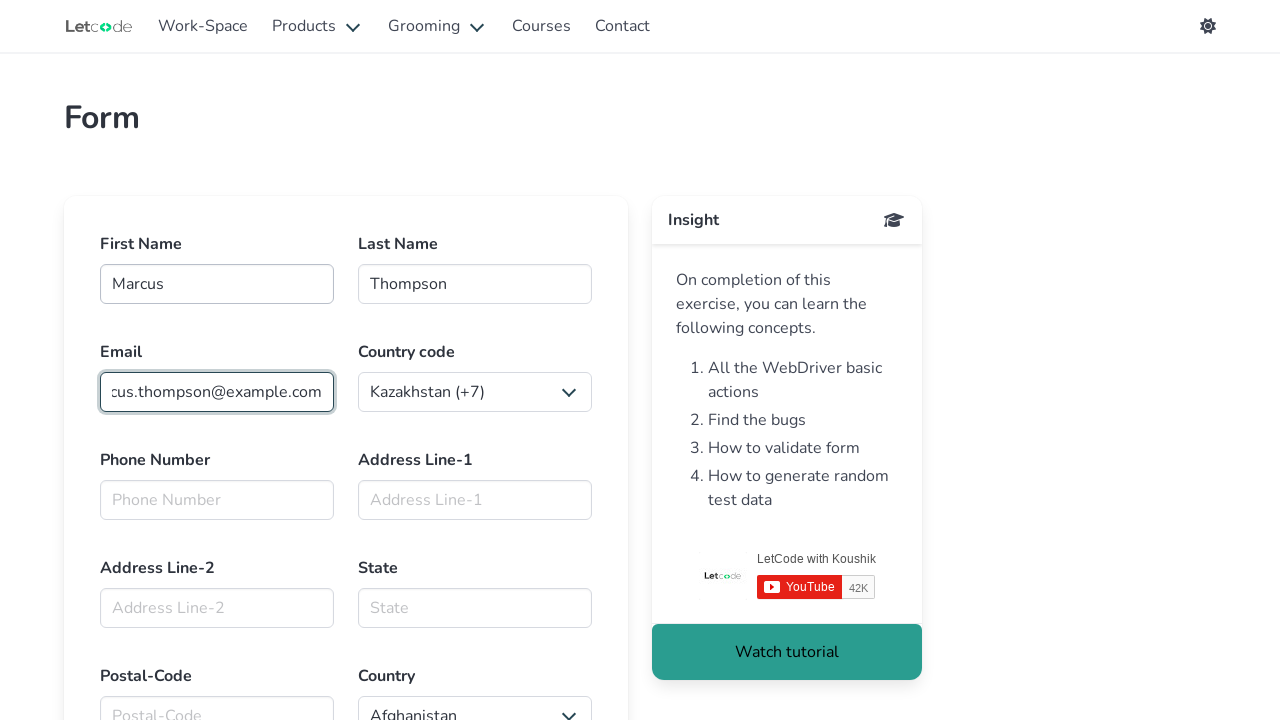

Filled phone number field with '5551234567' on [placeholder="Phone Number"]
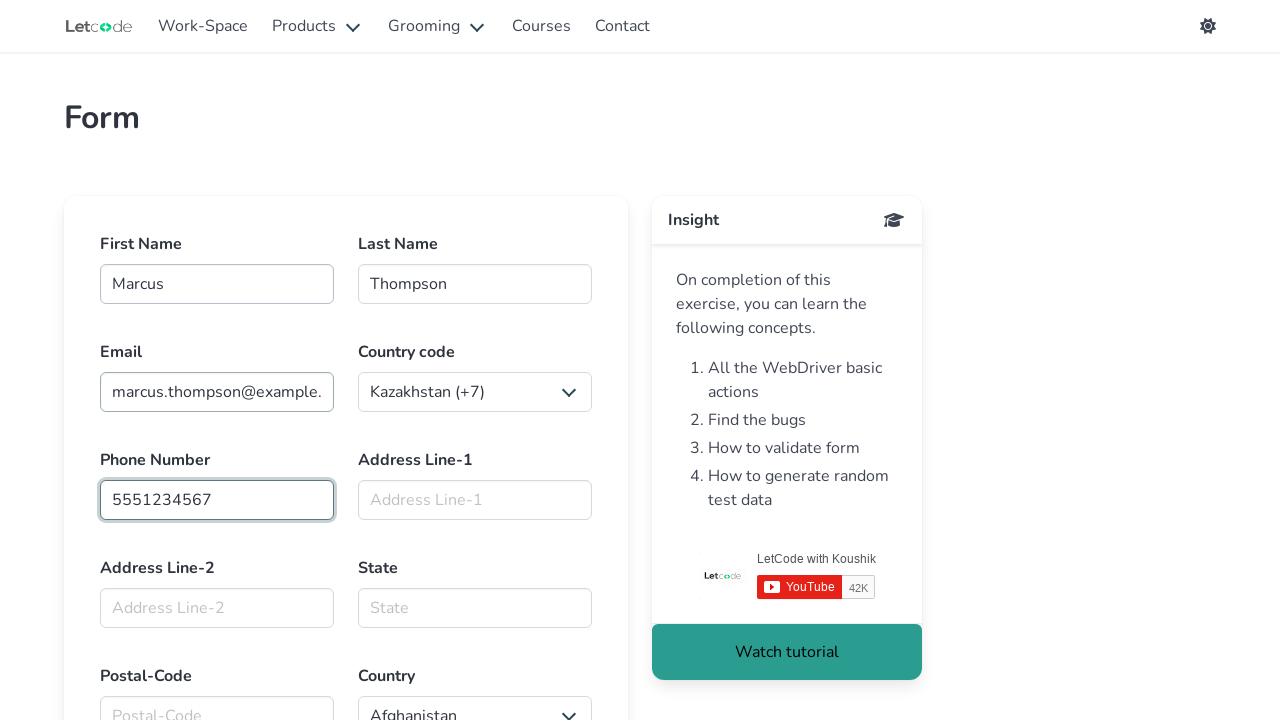

Filled address line 1 with '123 Main Street' on [placeholder="Address Line-1"]
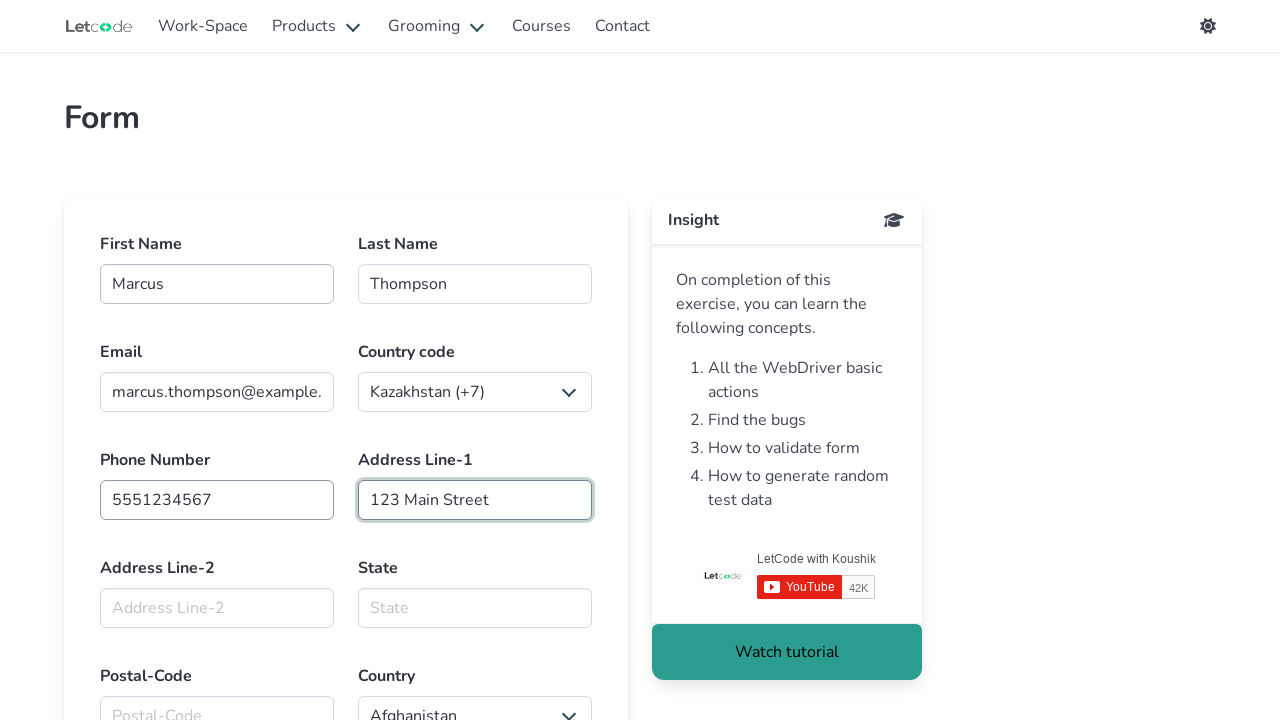

Filled address line 2 with 'Apt 456' on [placeholder="Address Line-2"]
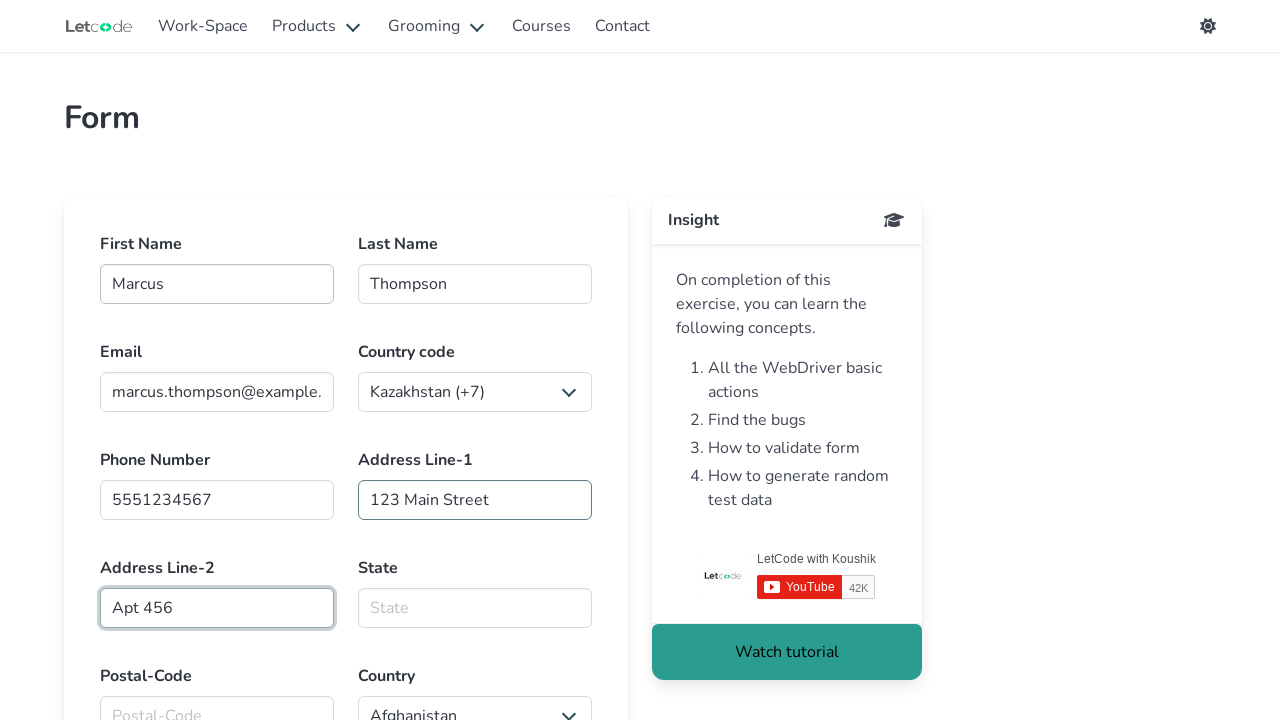

Filled state field with 'California' on [placeholder="State"]
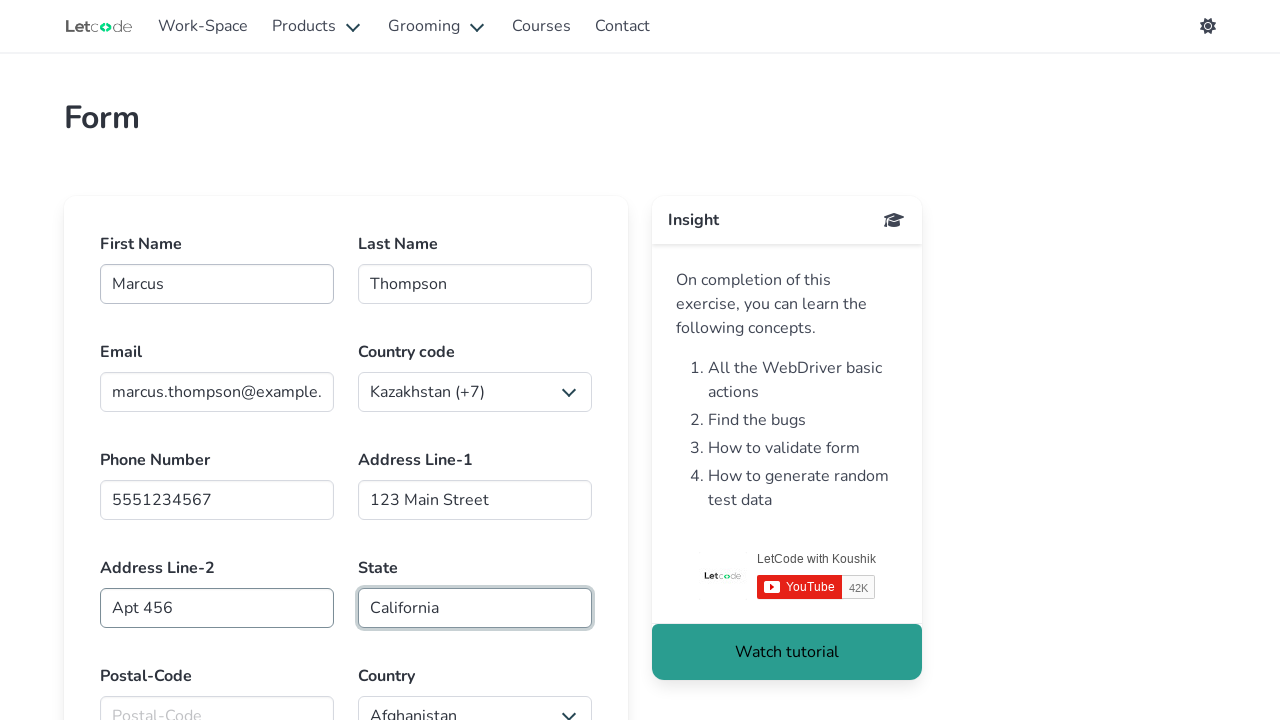

Filled postal code field with '90210' on [placeholder="Postal-Code"]
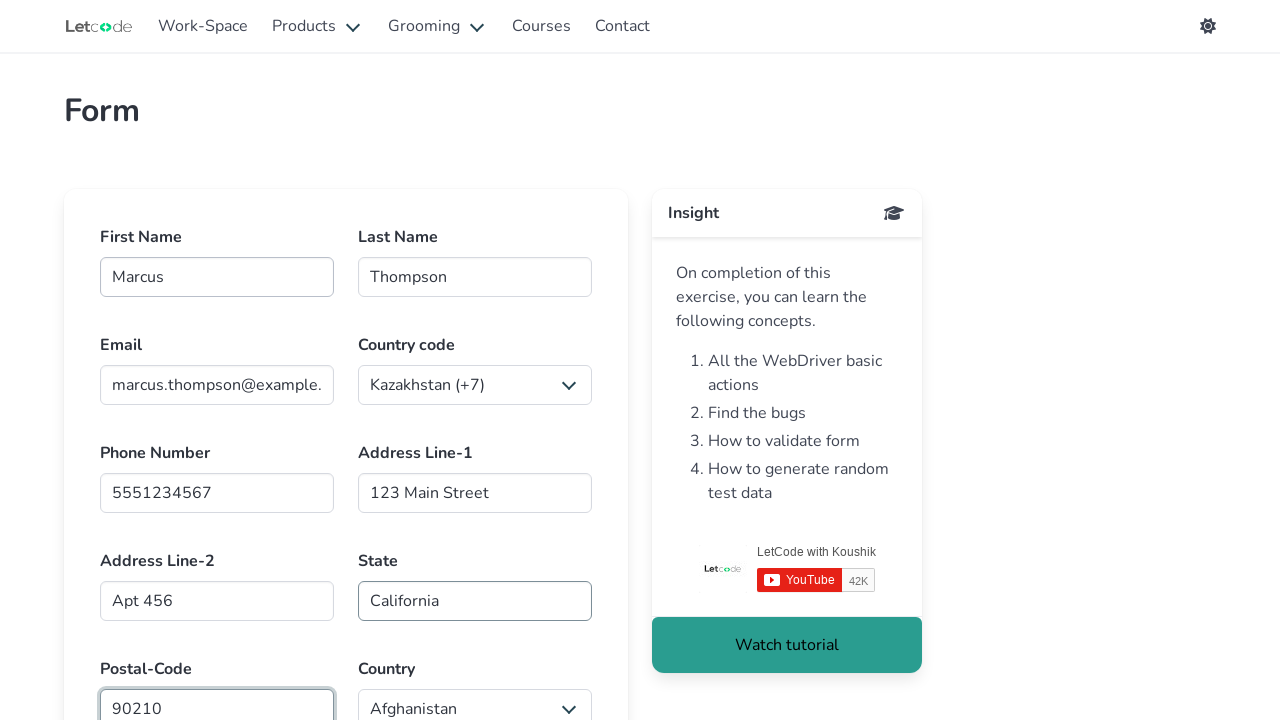

Selected 'United States' from country dropdown on select >> nth=1
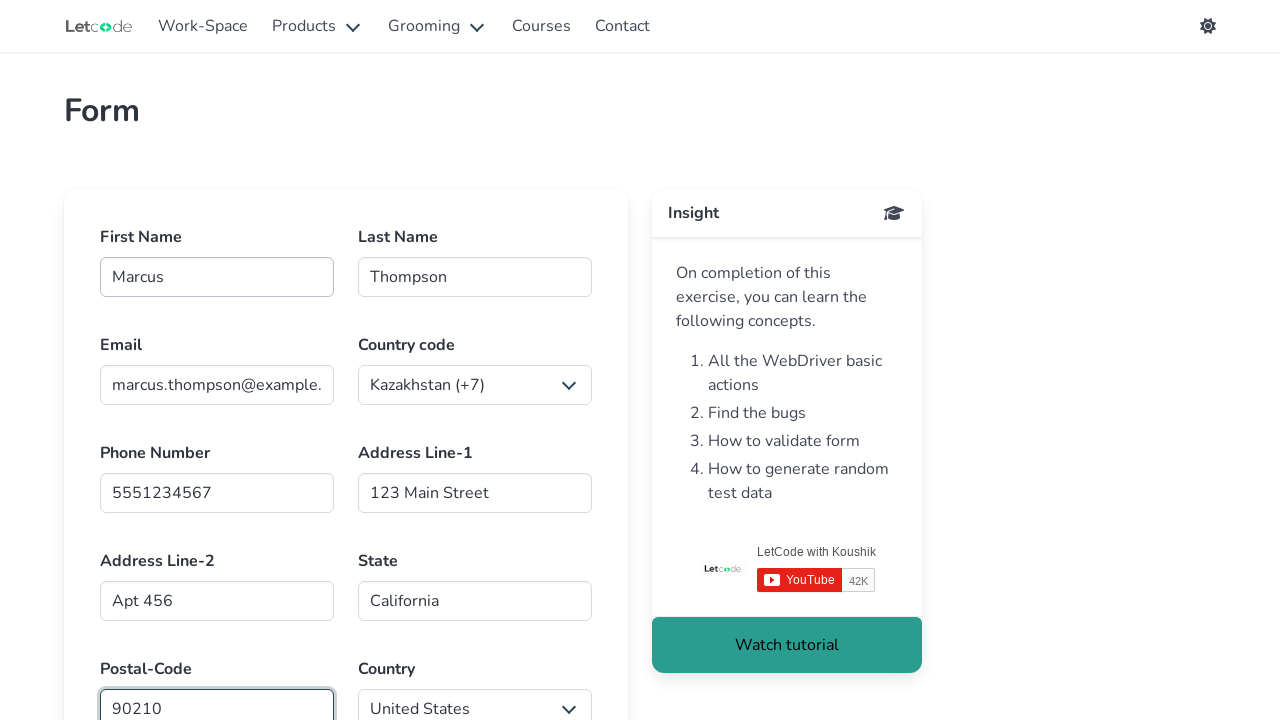

Filled date of birth field with '1995-06-15' on input[name="dob"]
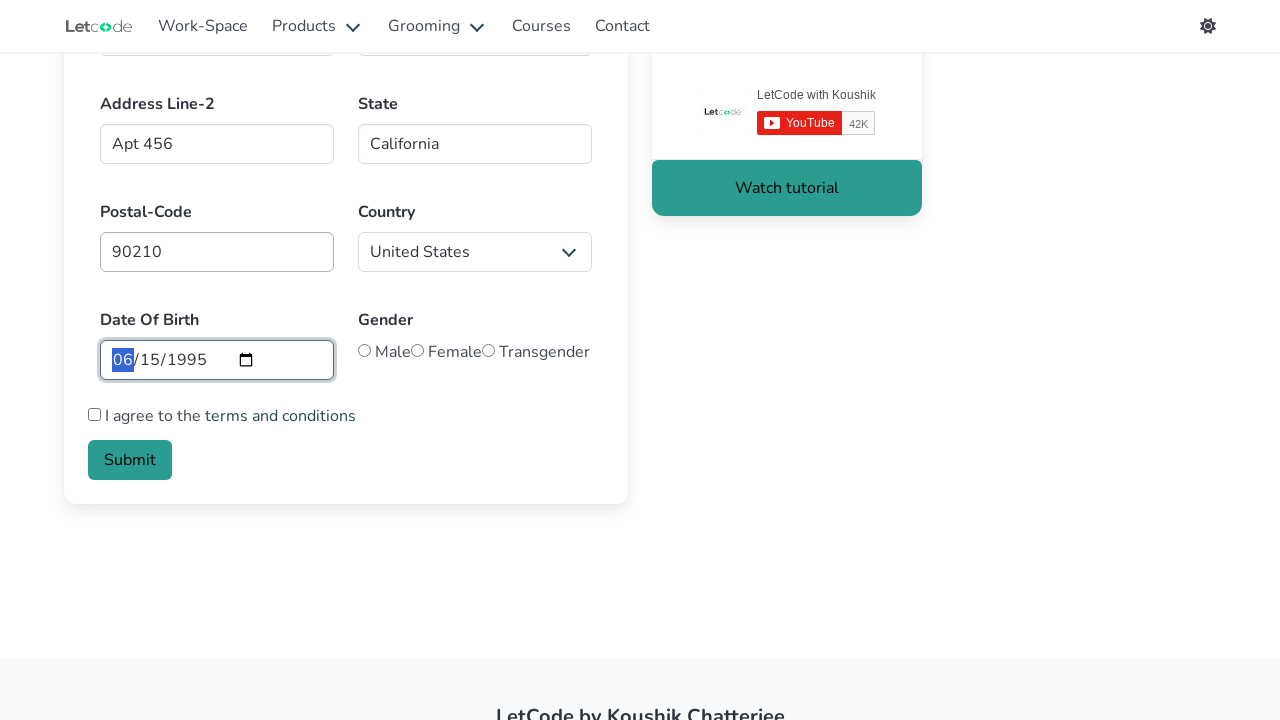

Checked the terms and conditions checkbox at (94, 414) on input[type="checkbox"]
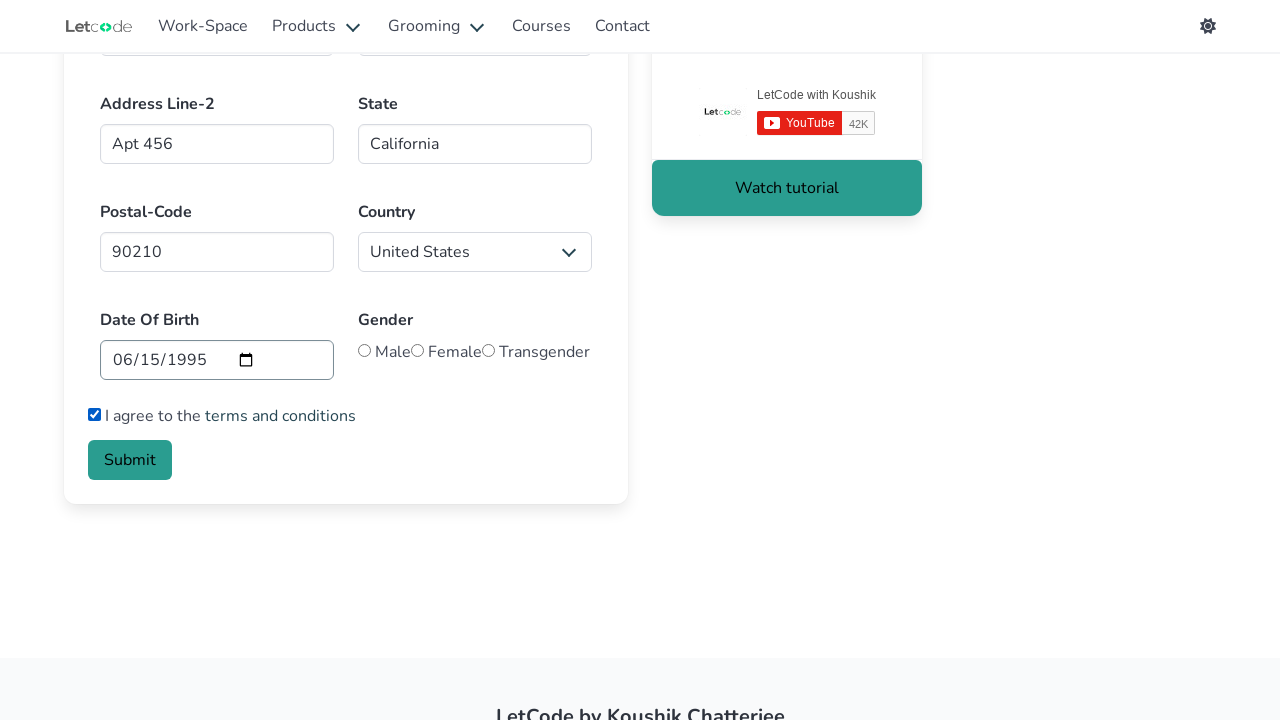

Selected 'Male' as gender option at (384, 352) on text=Male >> nth=0
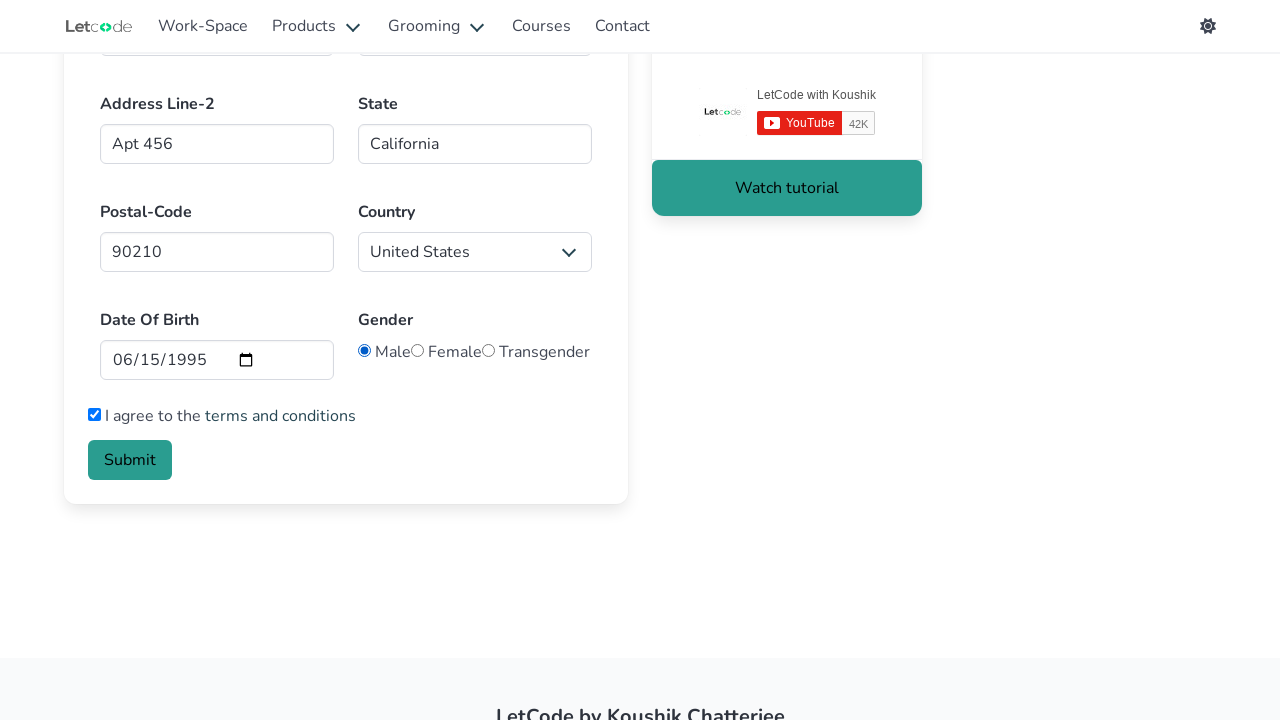

Clicked submit button to submit the form at (130, 460) on input[type="submit"]
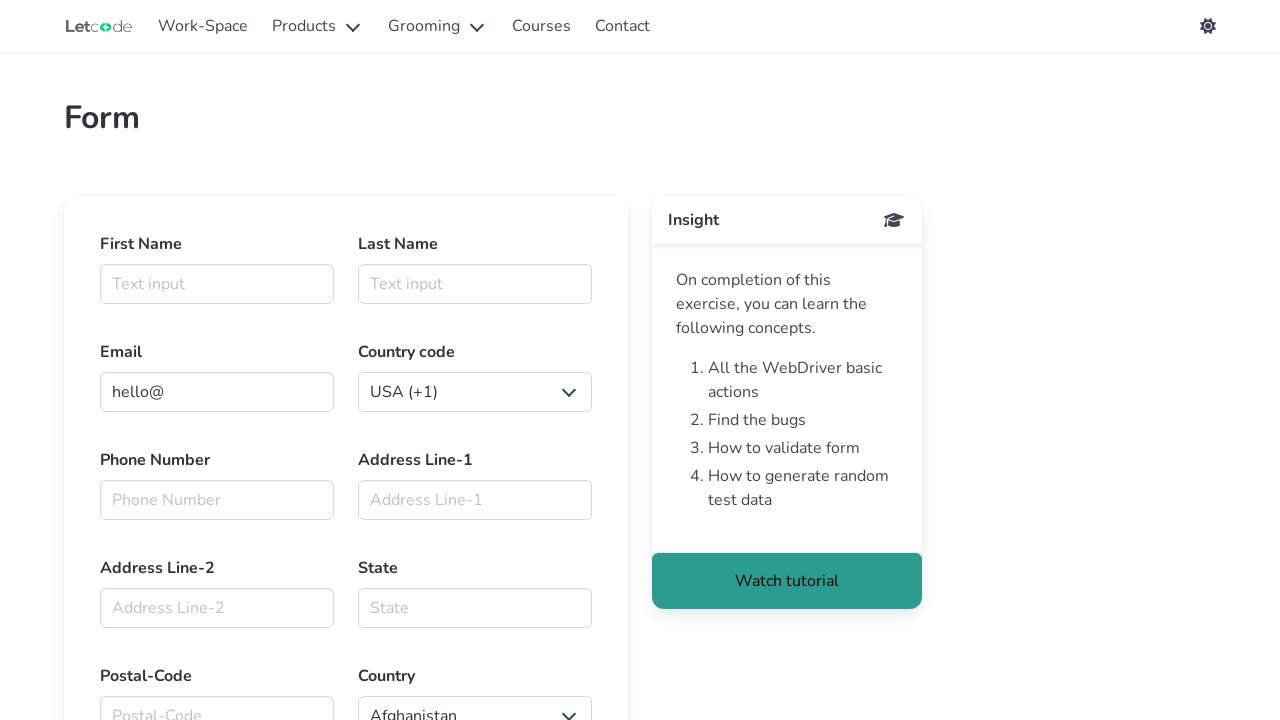

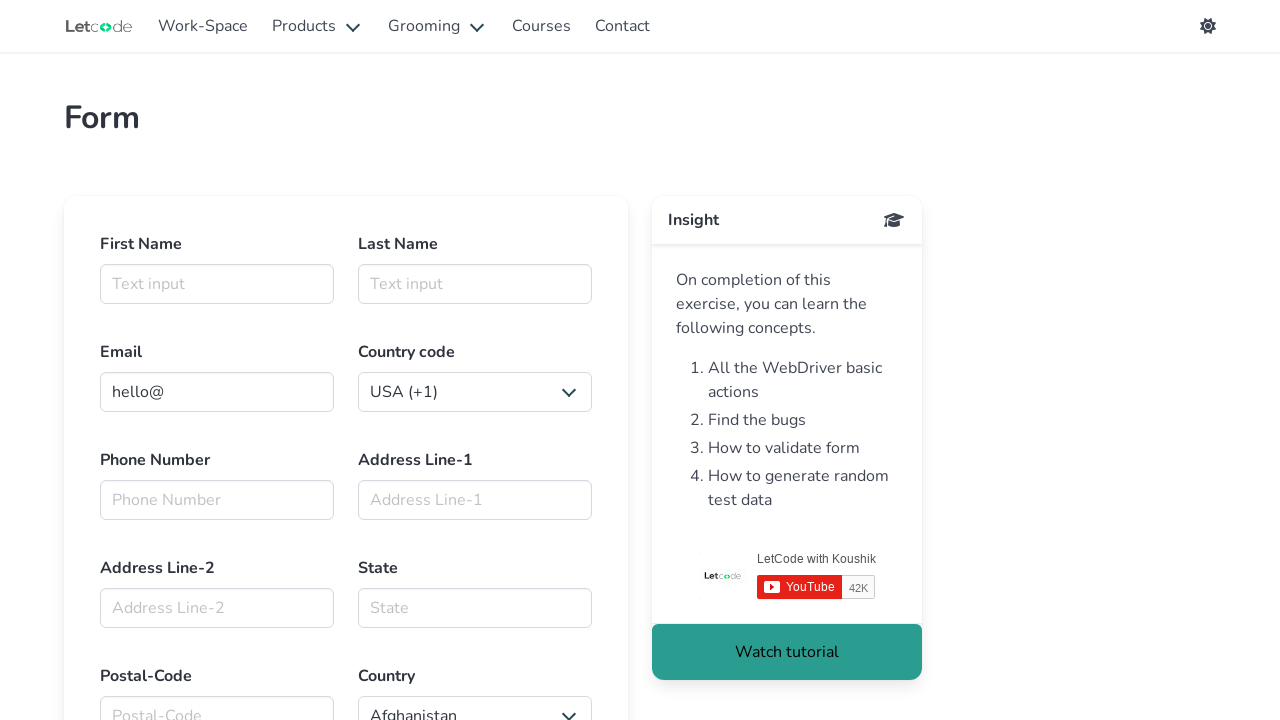